Tests navigation to the Services page via the main menu and verifies the services label is displayed

Starting URL: http://energy-ss.com

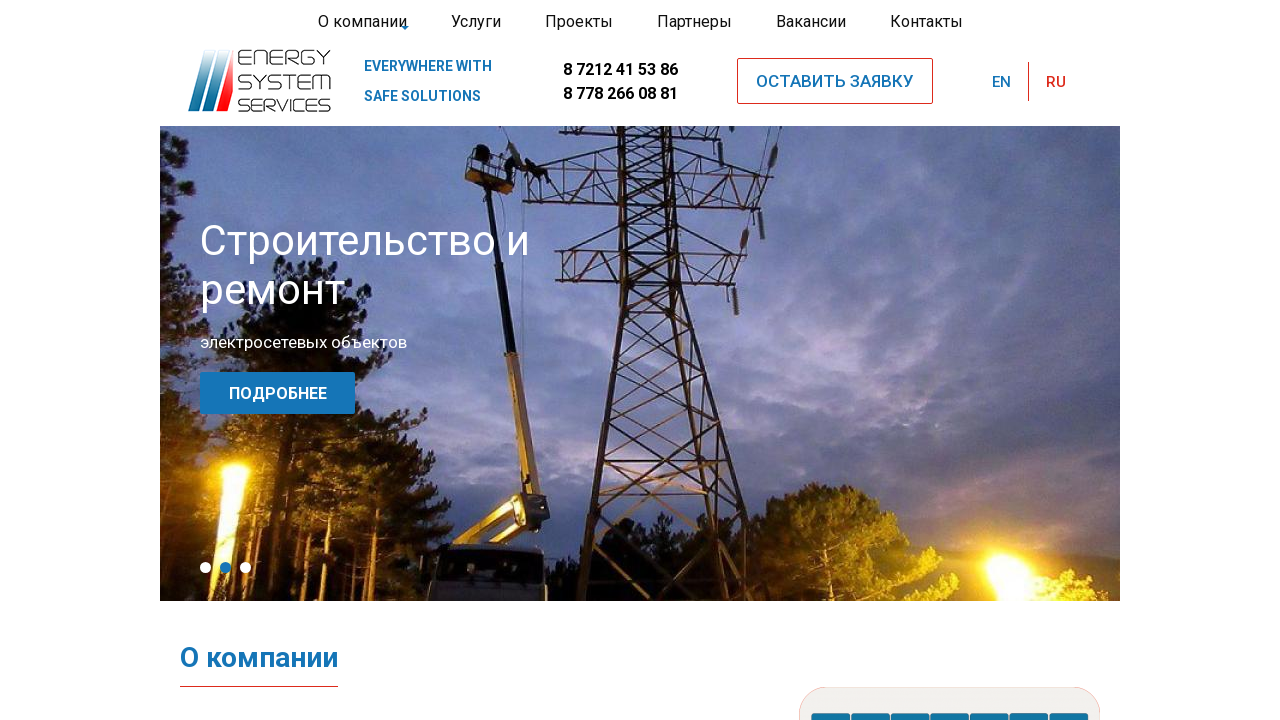

Clicked on Services menu item at (476, 22) on a:text('Услуги'), a:text('Services'), nav a[href*='service']
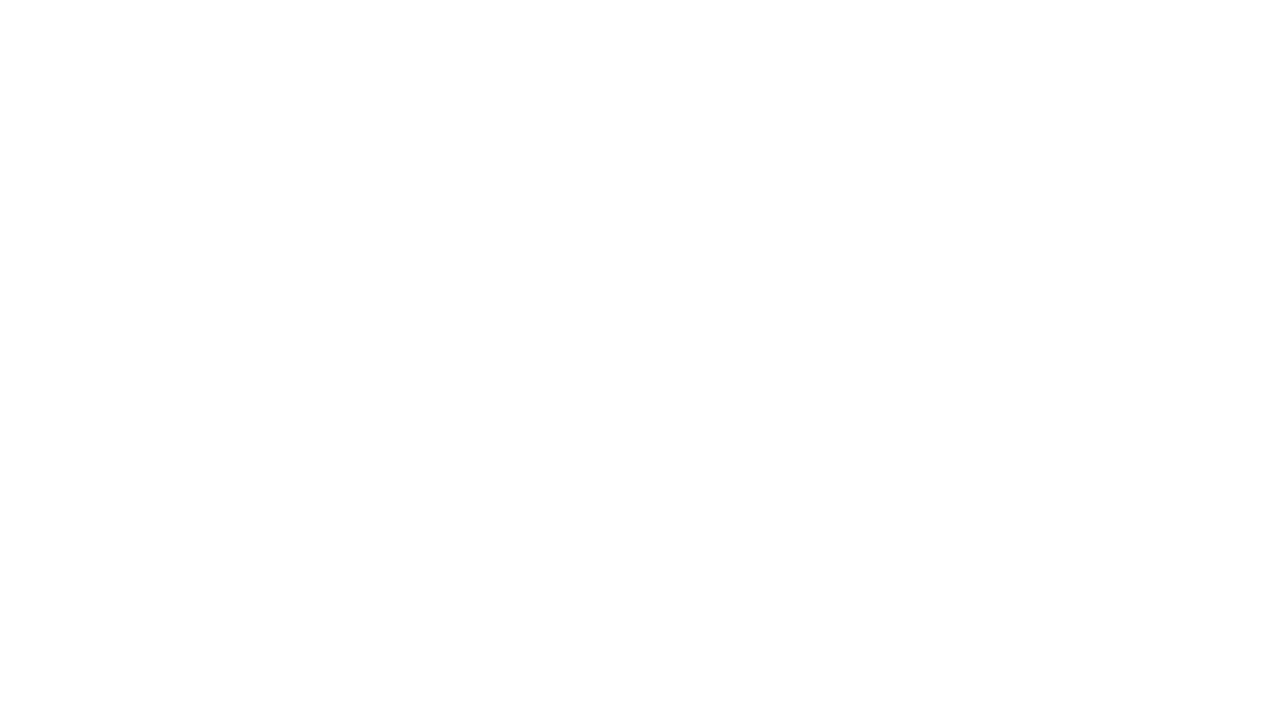

Services page loaded and services label is displayed
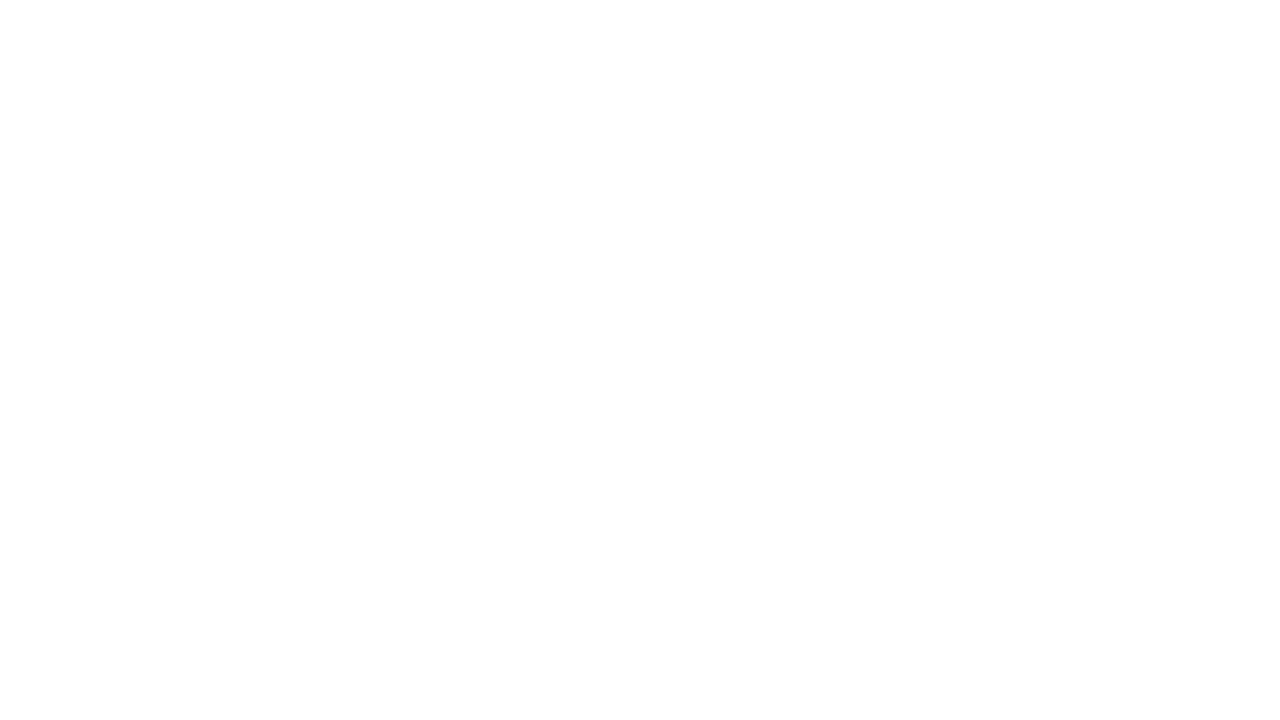

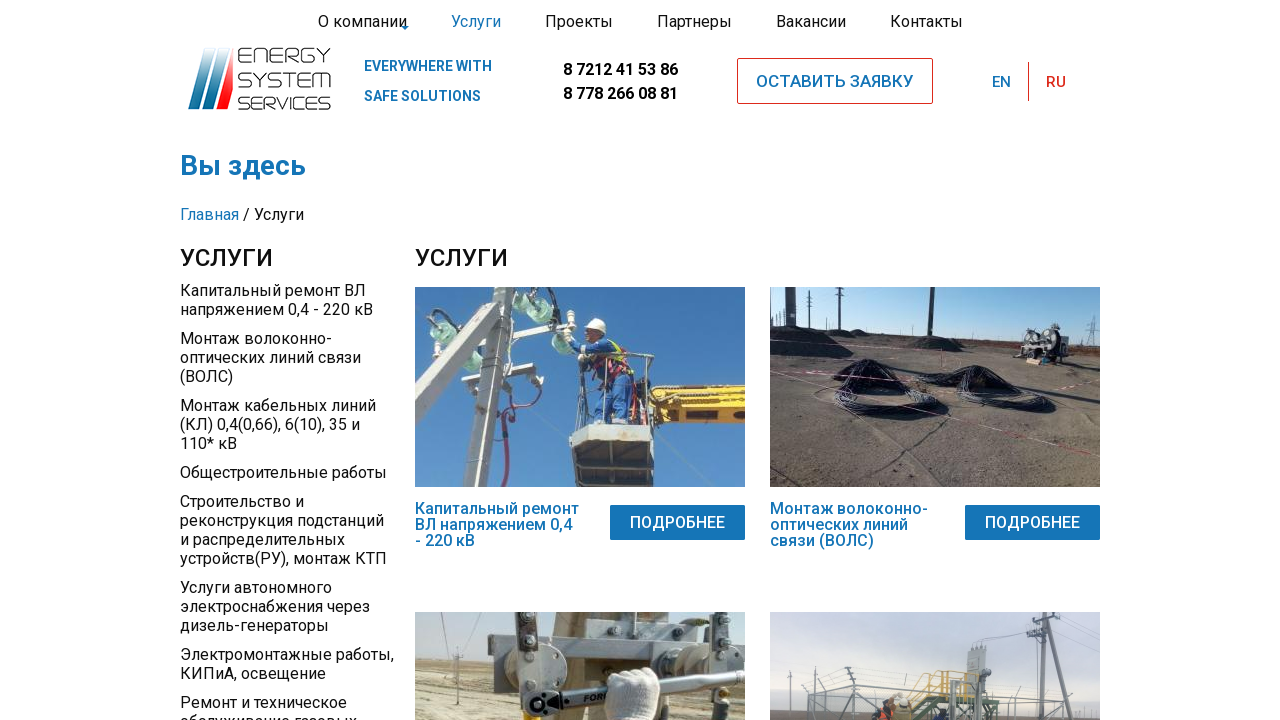